Tests drag and drop functionality by dragging an element from a source container and dropping it into a target container, then verifies the drop was successful by checking the background color change.

Starting URL: https://leafground.com/drag.xhtml

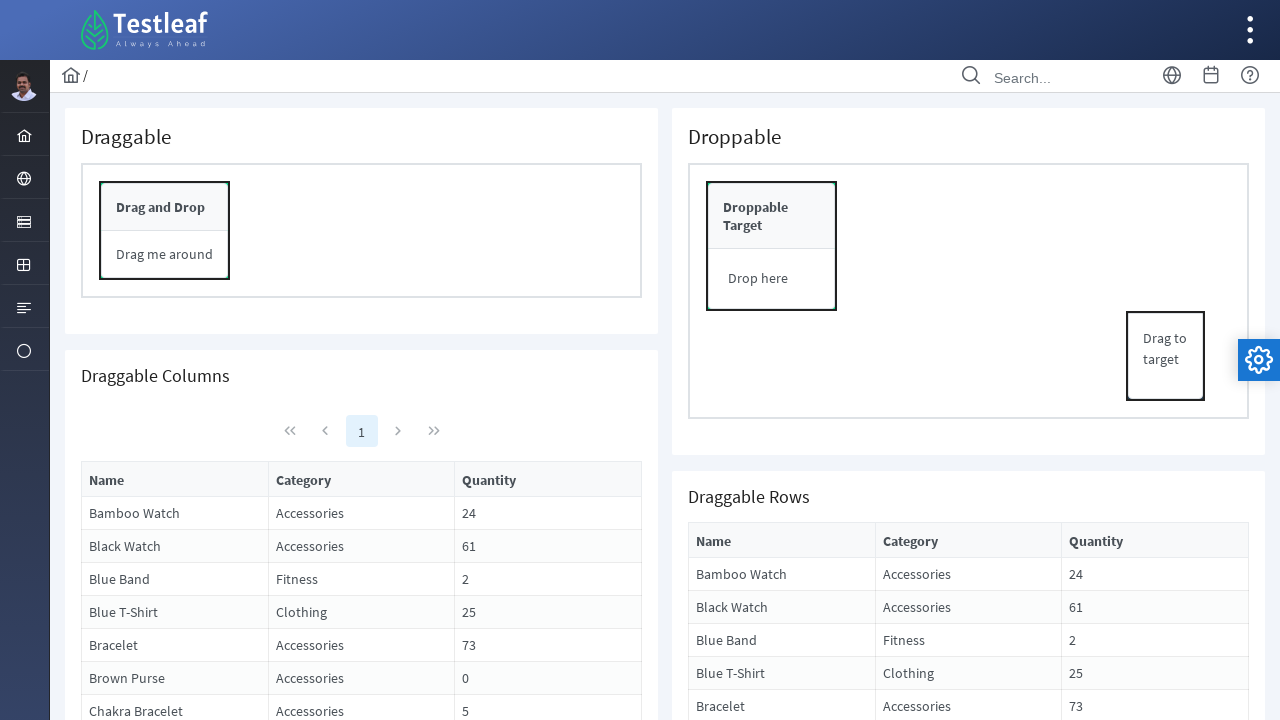

Located the draggable source element
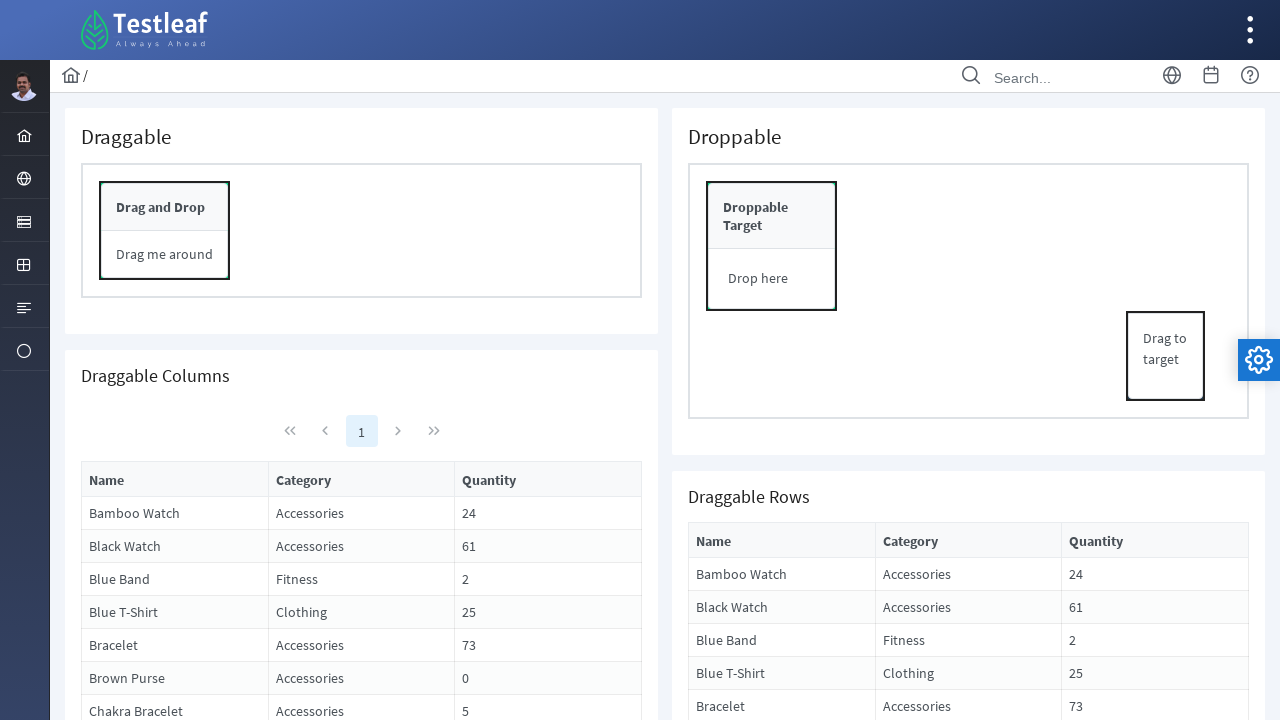

Located the drop target element
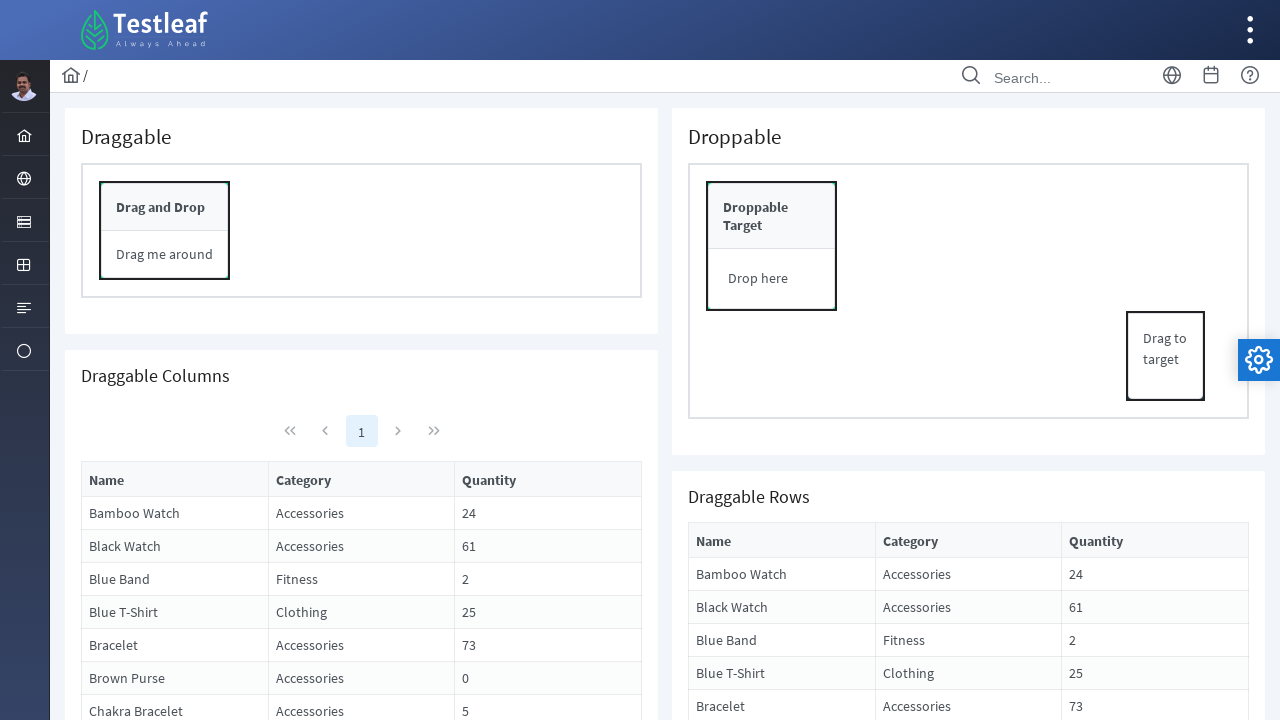

Dragged element from source container to target container at (772, 279)
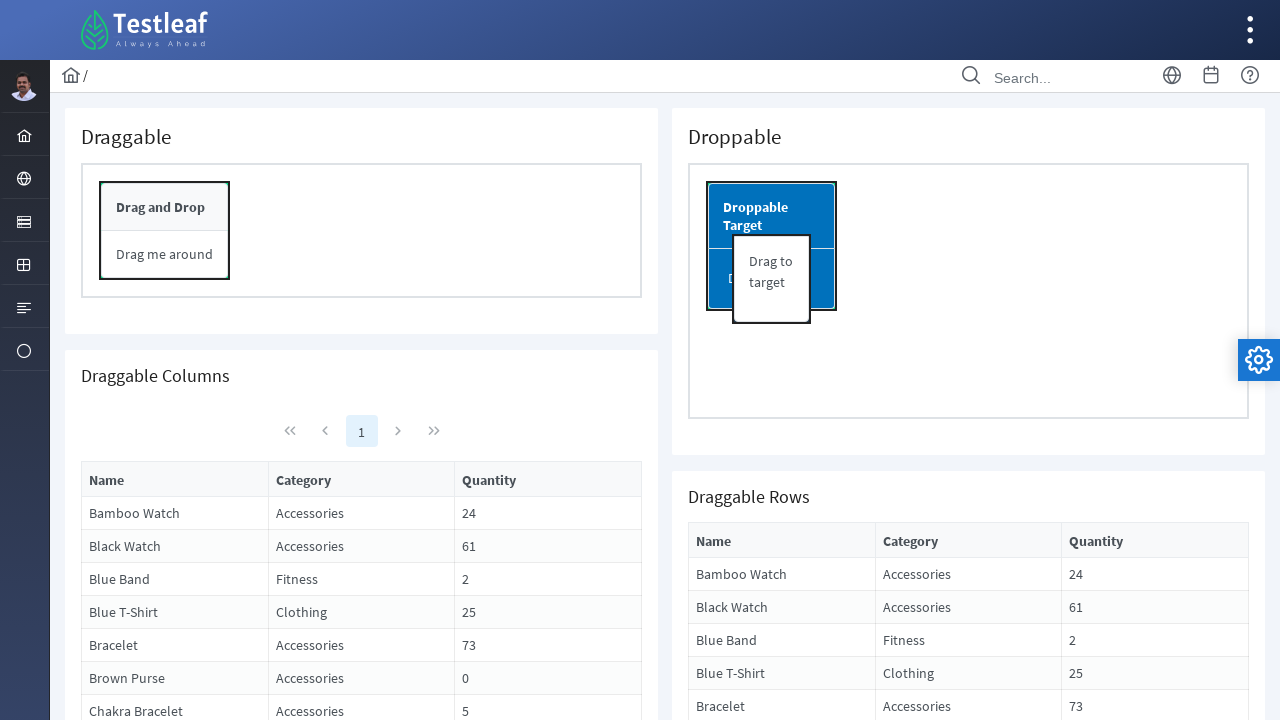

Waited 500ms for UI update after drop
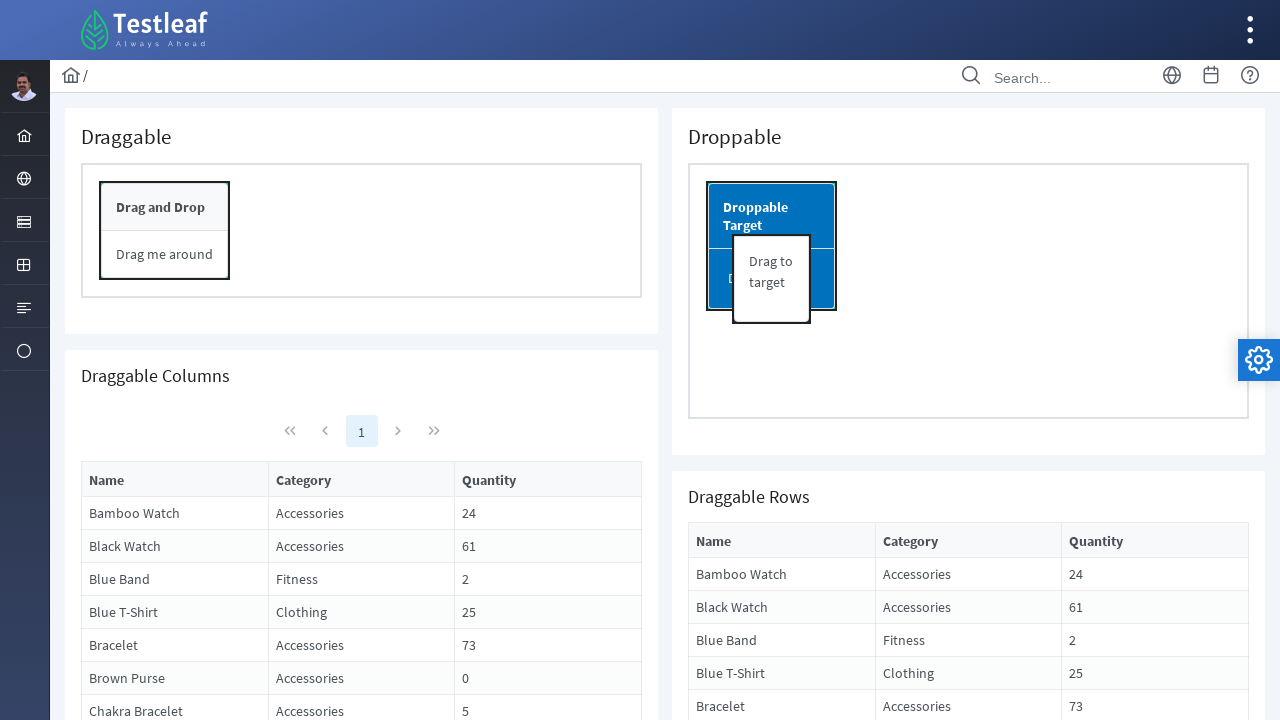

Verified target element is visible after drop
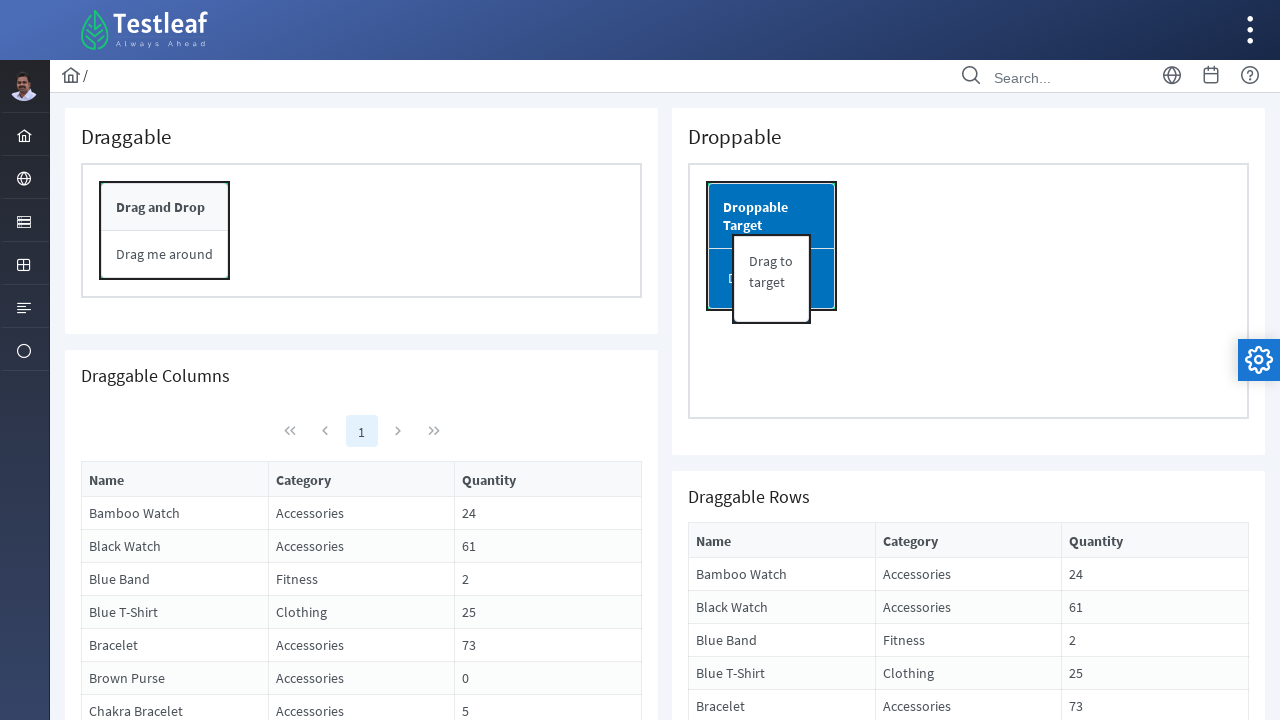

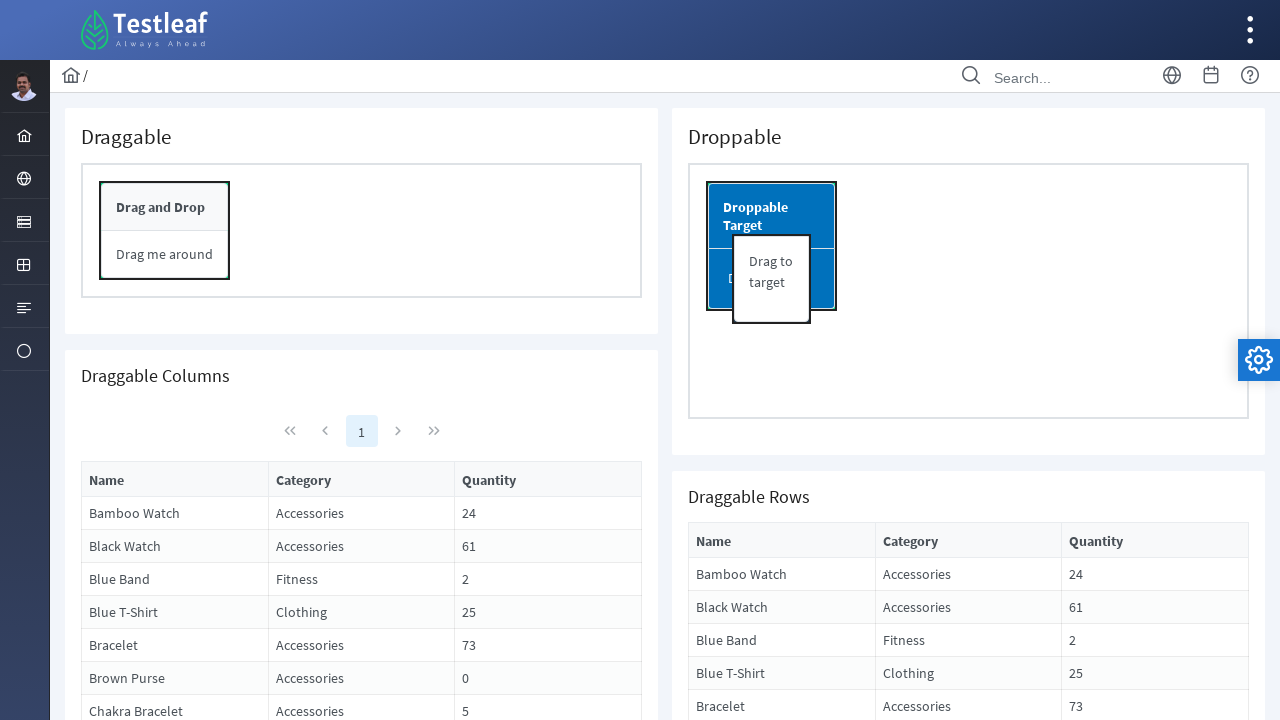